Tests the campus directory search functionality by searching for multiple email addresses in sequence, clearing the search box between each query

Starting URL: https://campusdirectory.ucsc.edu/cd_simple

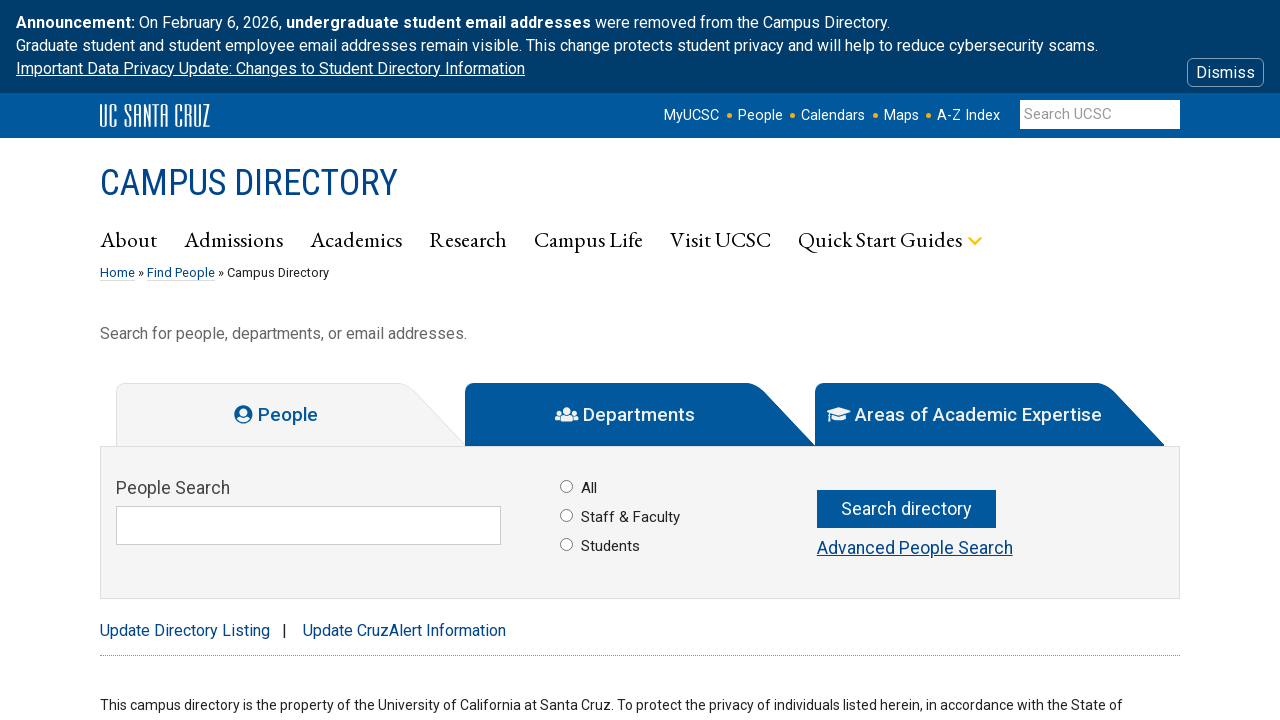

Filled search box with email address 'stteo@ucsc.edu' on #keyword
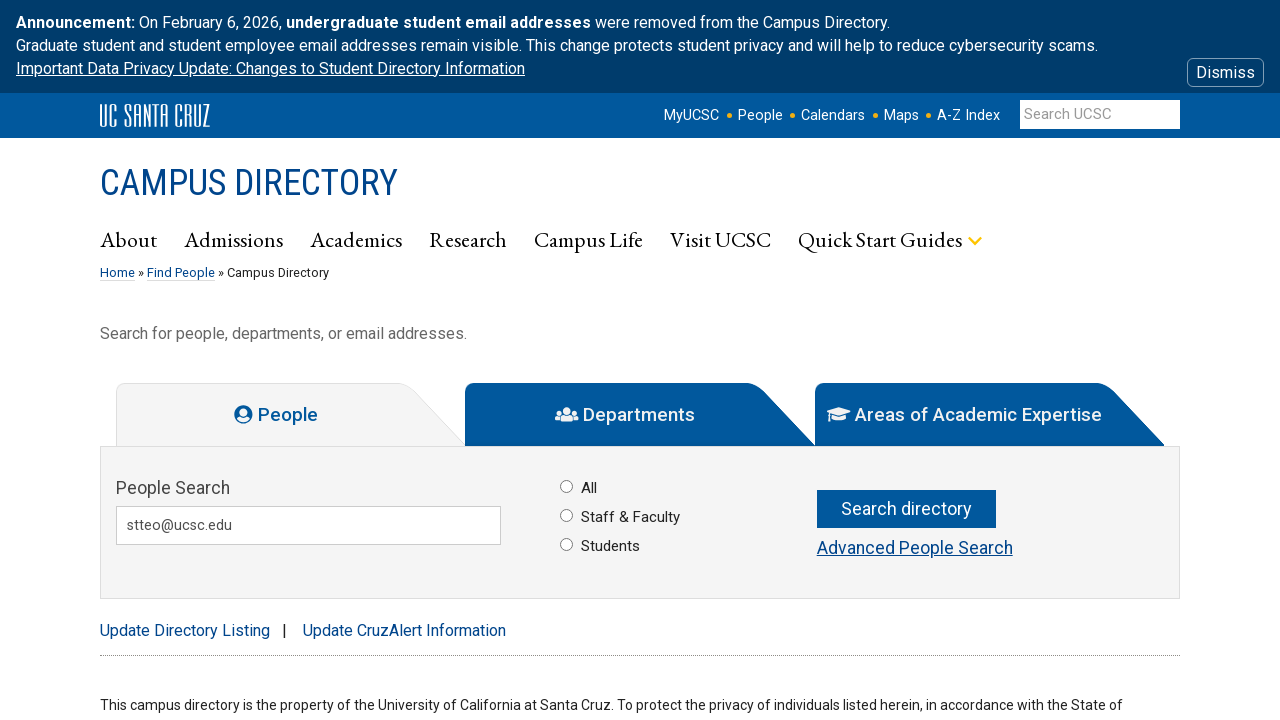

Pressed Enter to submit search query on #keyword
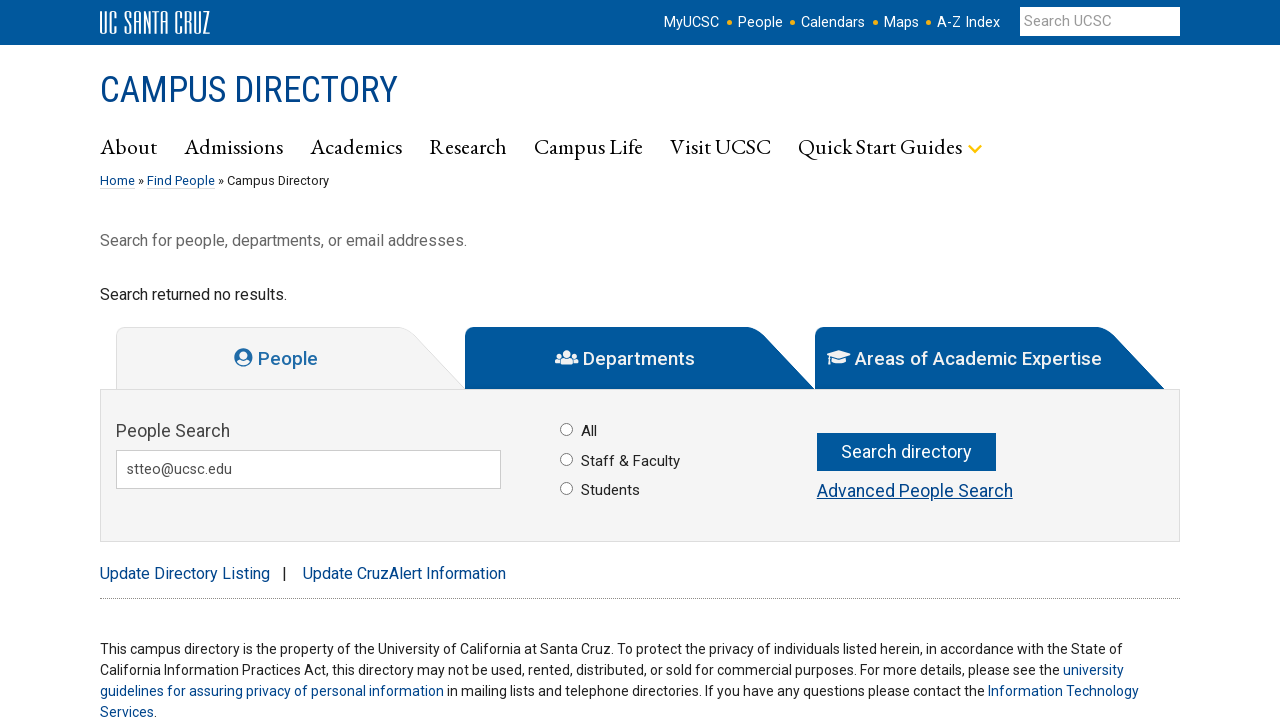

Waited 1 second for search results to load
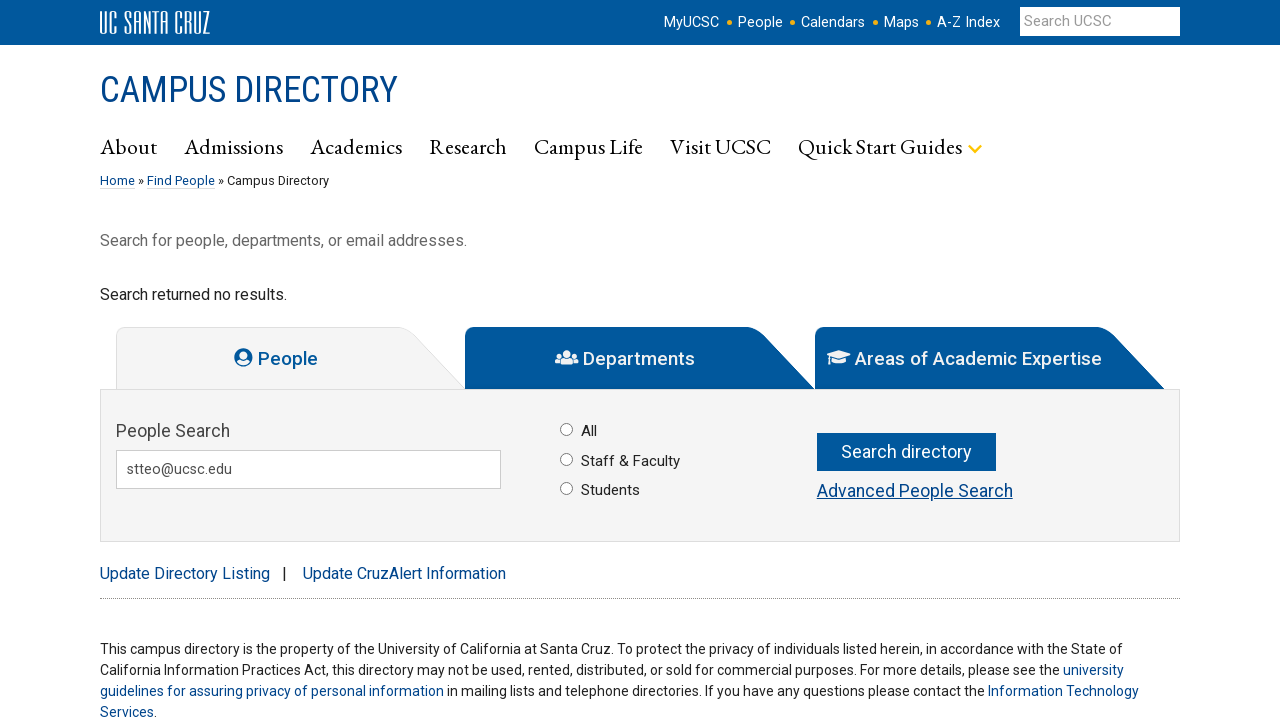

Cleared search box for next search query on #keyword
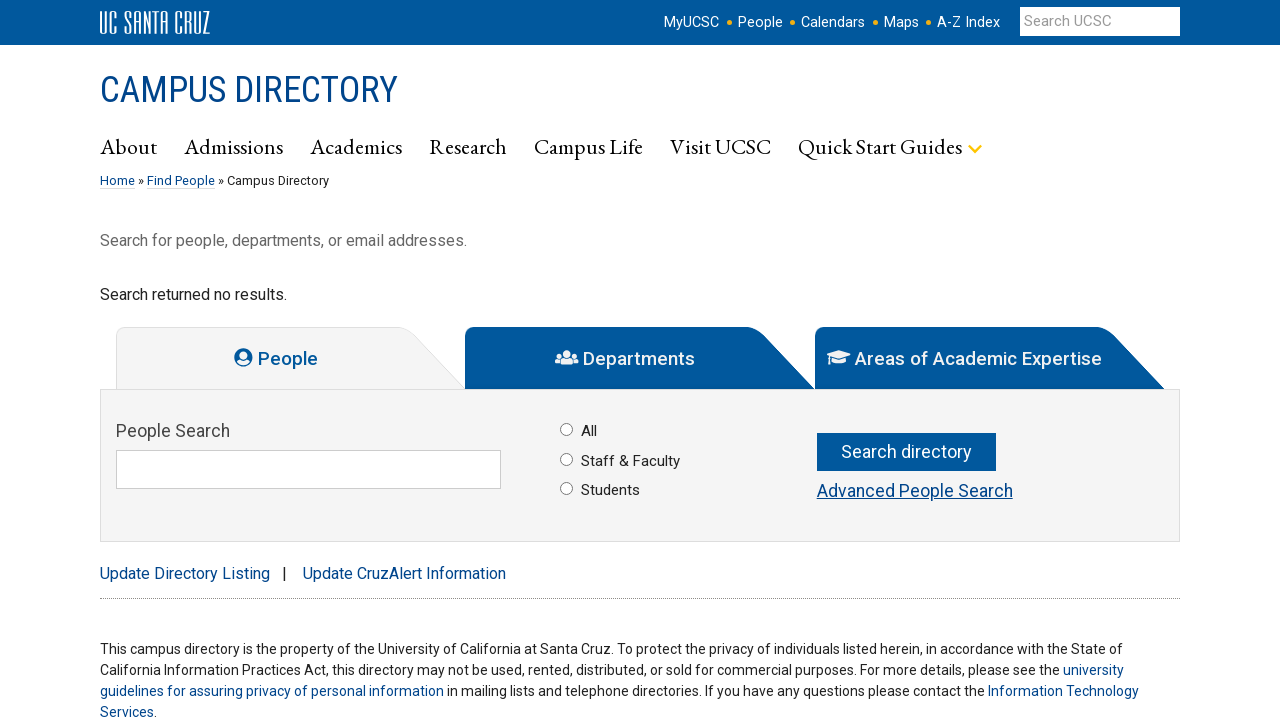

Filled search box with email address 'tasilva@ucsc.edu' on #keyword
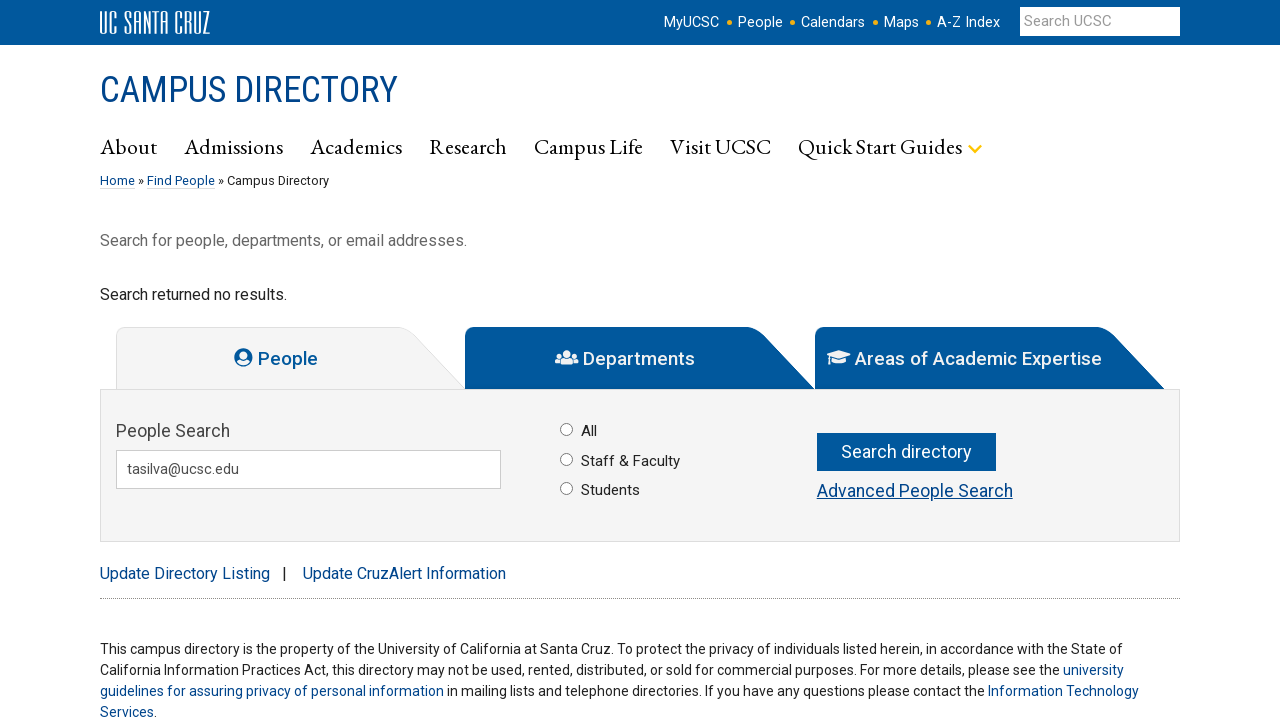

Pressed Enter to submit search query on #keyword
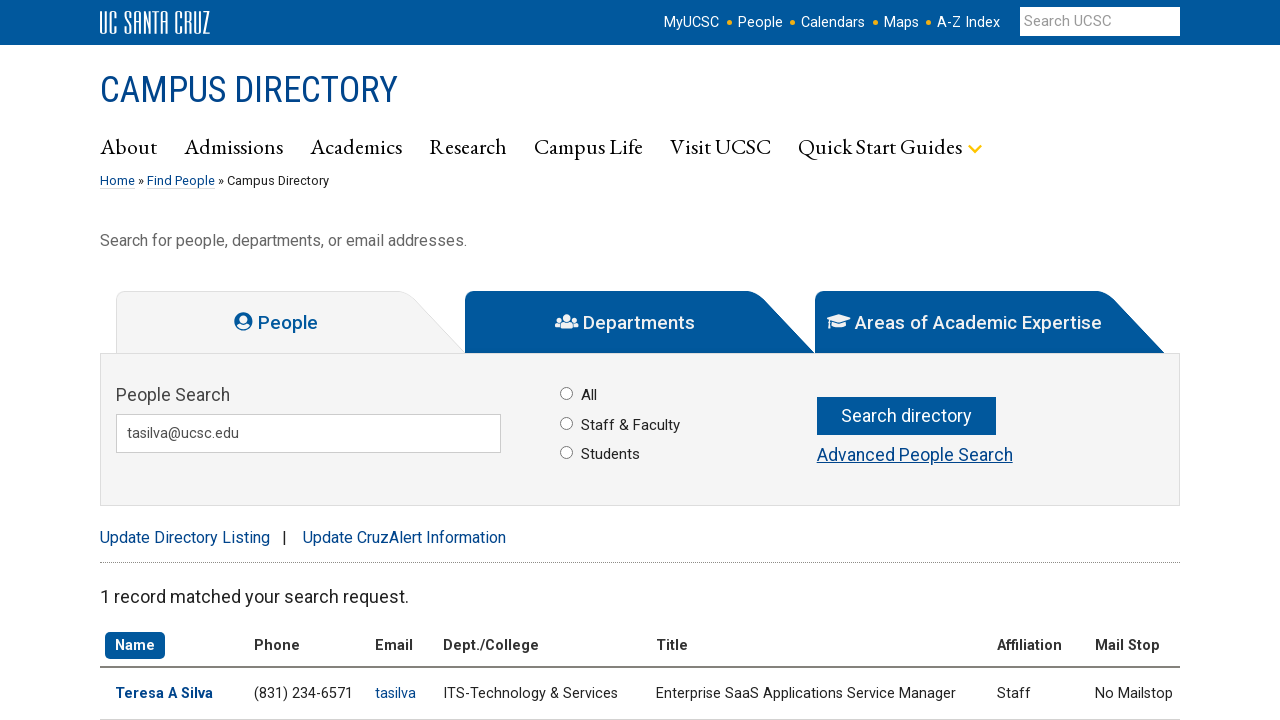

Waited 1 second for search results to load
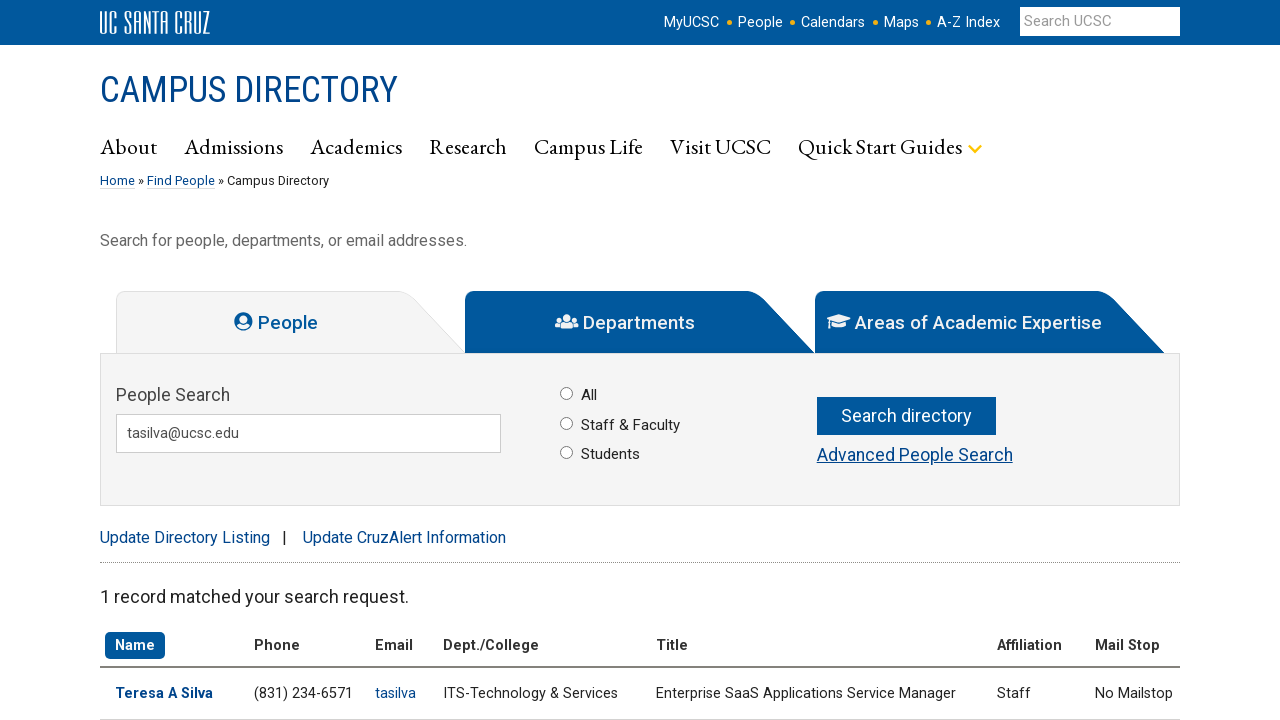

Cleared search box for next search query on #keyword
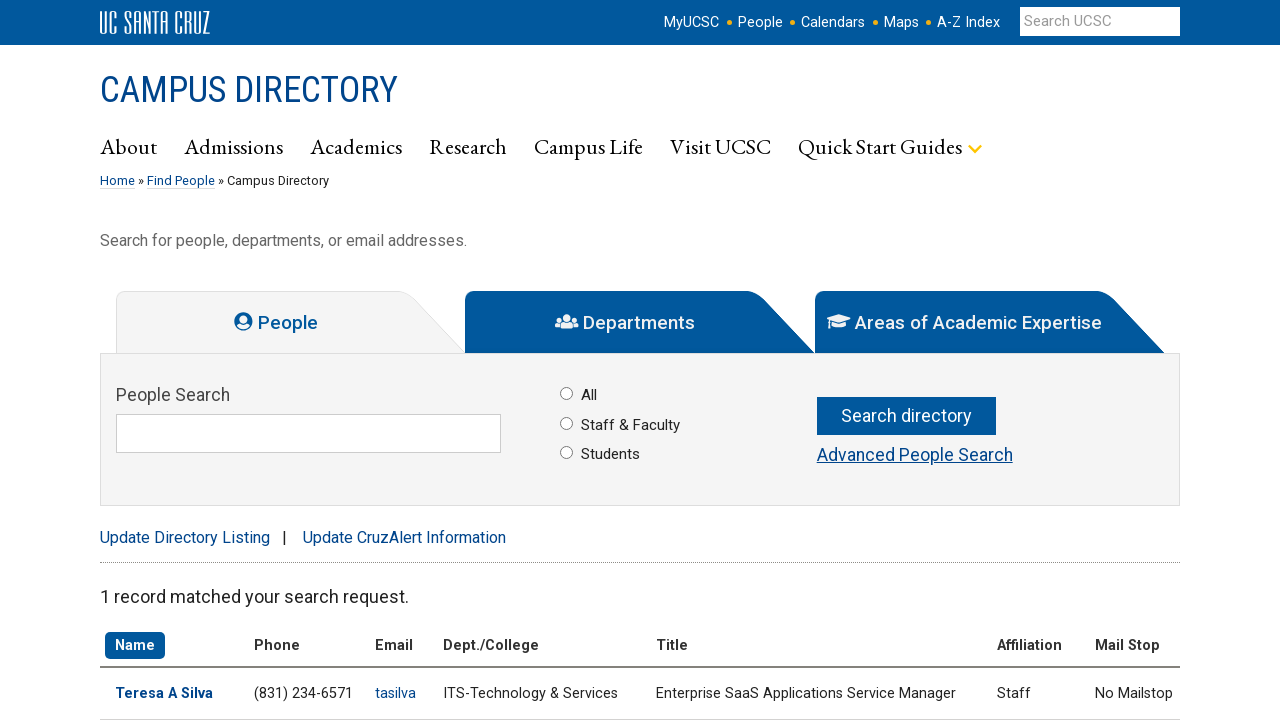

Filled search box with email address 'alyehuan@ucsc.edu' on #keyword
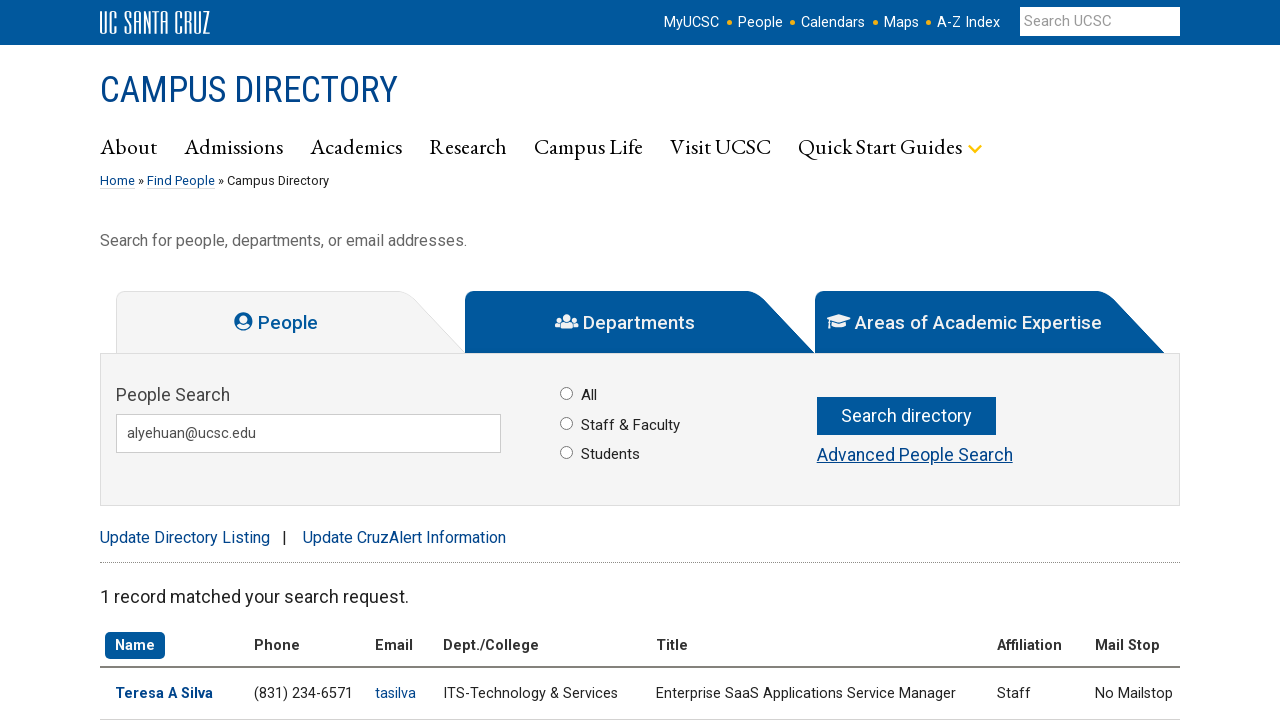

Pressed Enter to submit search query on #keyword
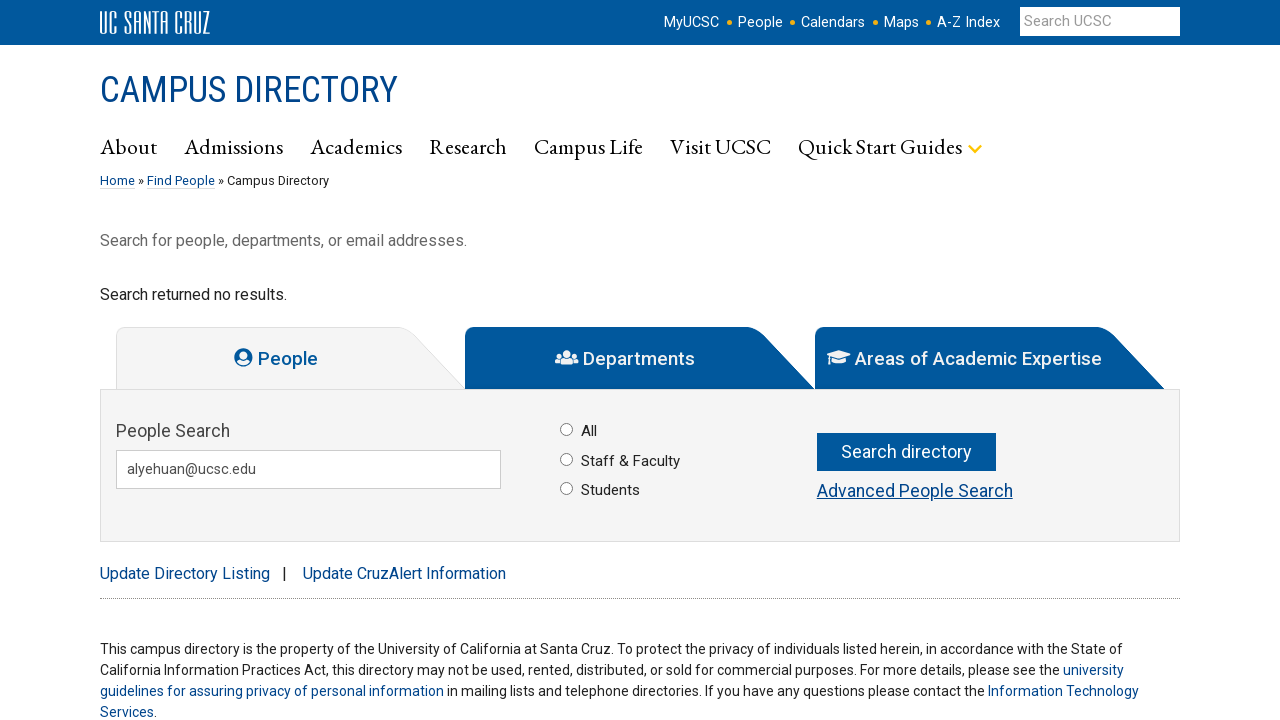

Waited 1 second for search results to load
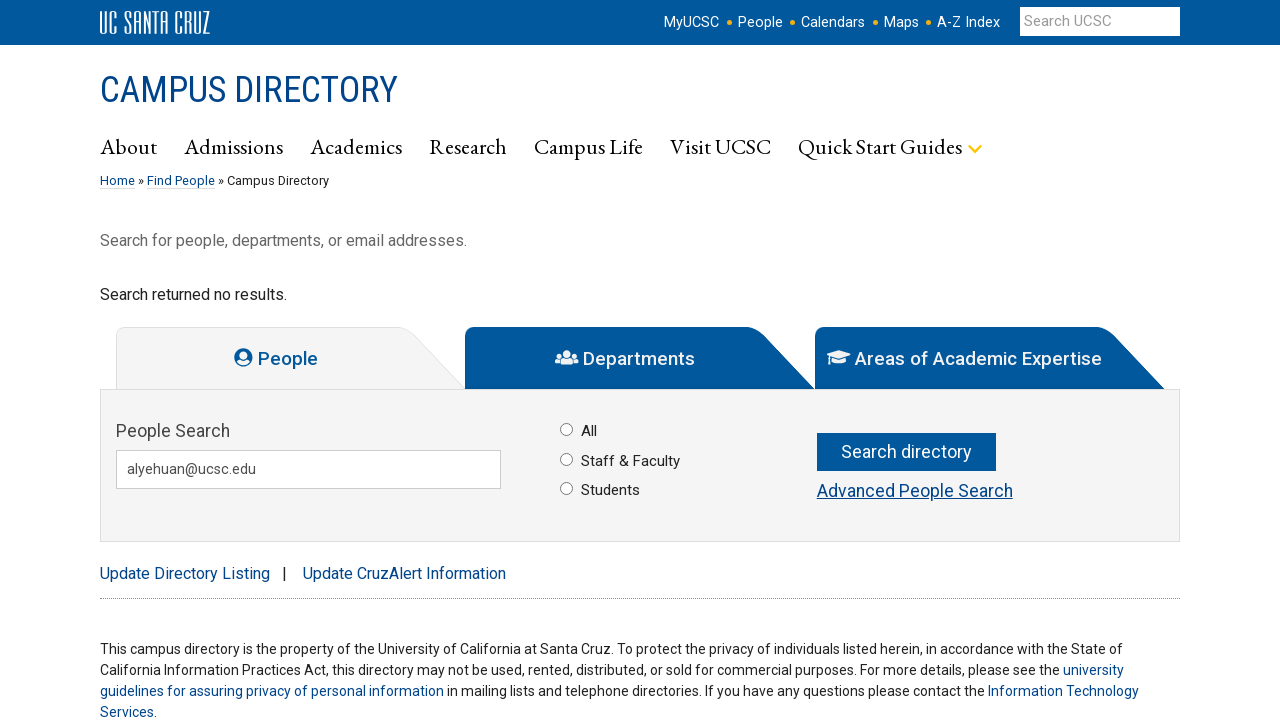

Cleared search box for next search query on #keyword
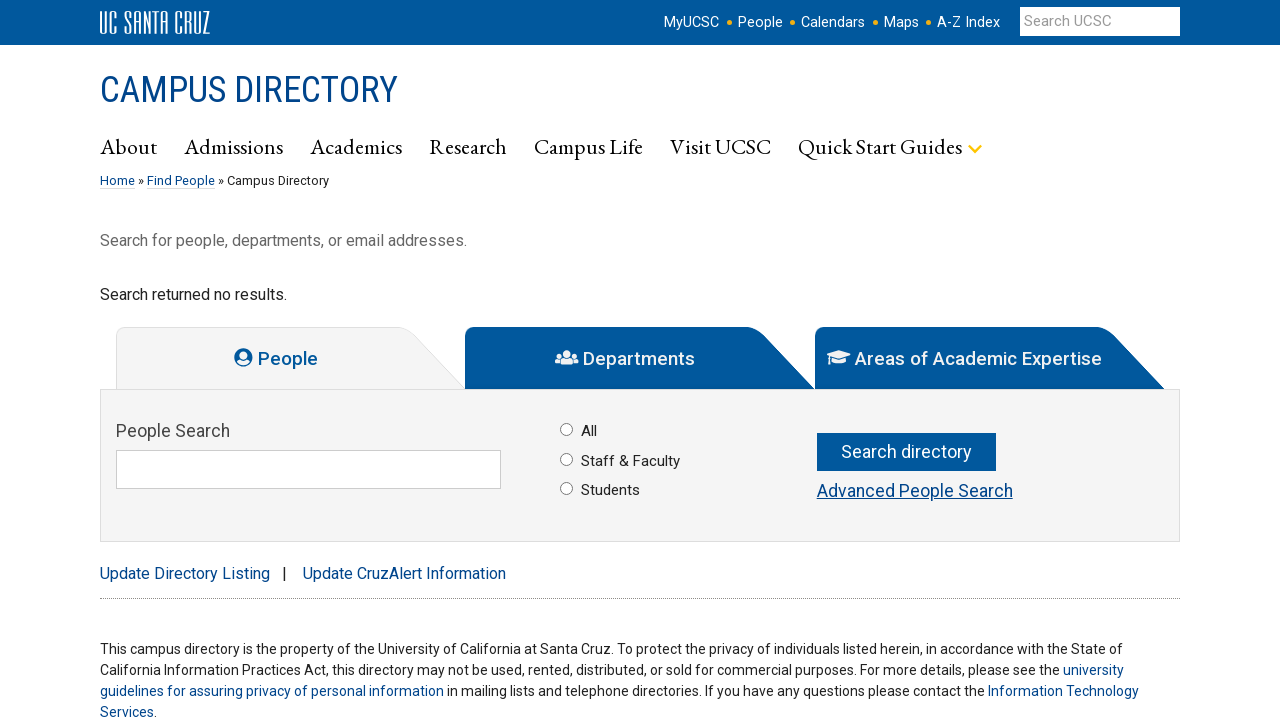

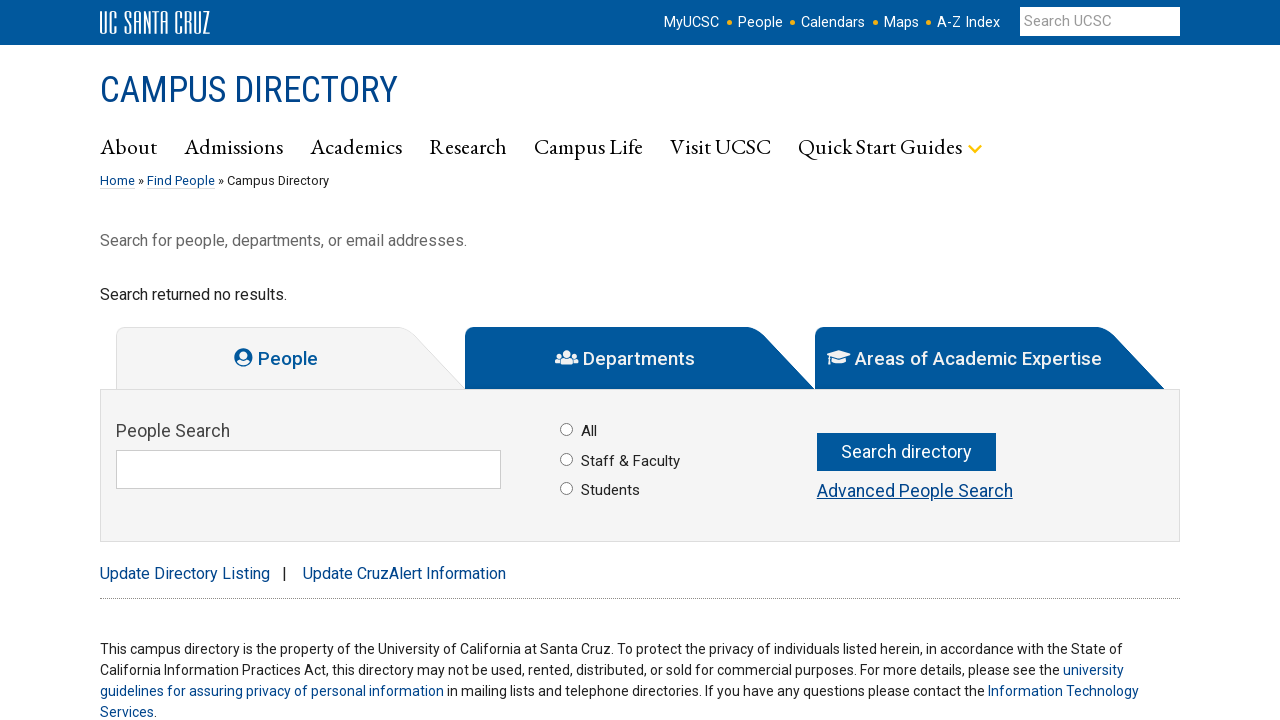